Tests adding multiple todo tasks in sequence and verifies all tasks are added to the list

Starting URL: https://demo.playwright.dev/todomvc/

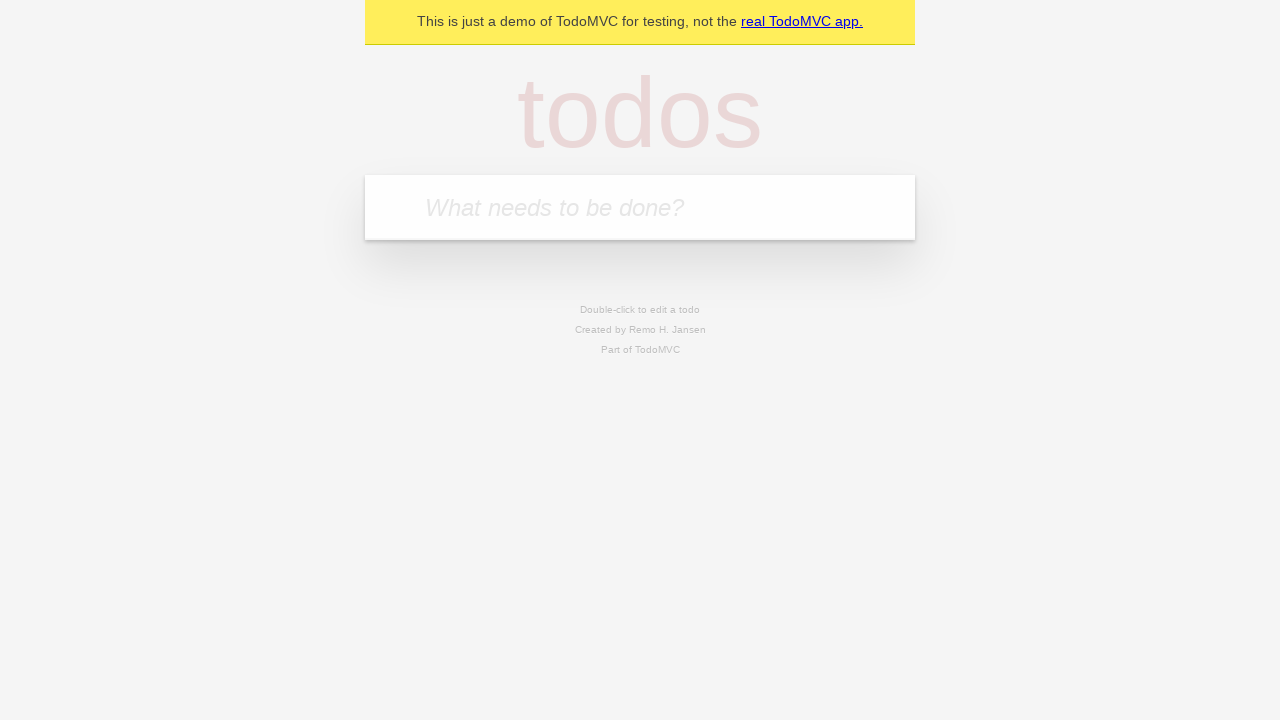

Filled todo input field with 'Task A' on input.new-todo
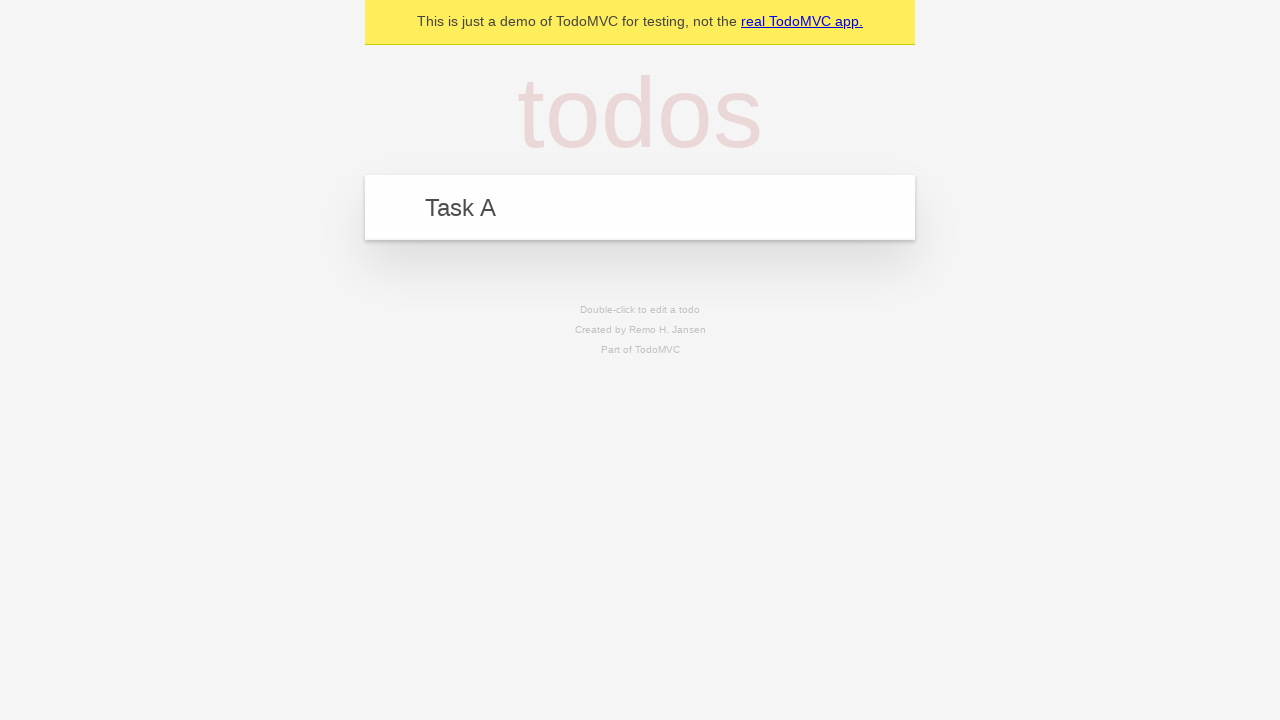

Pressed Enter to add 'Task A' to the list
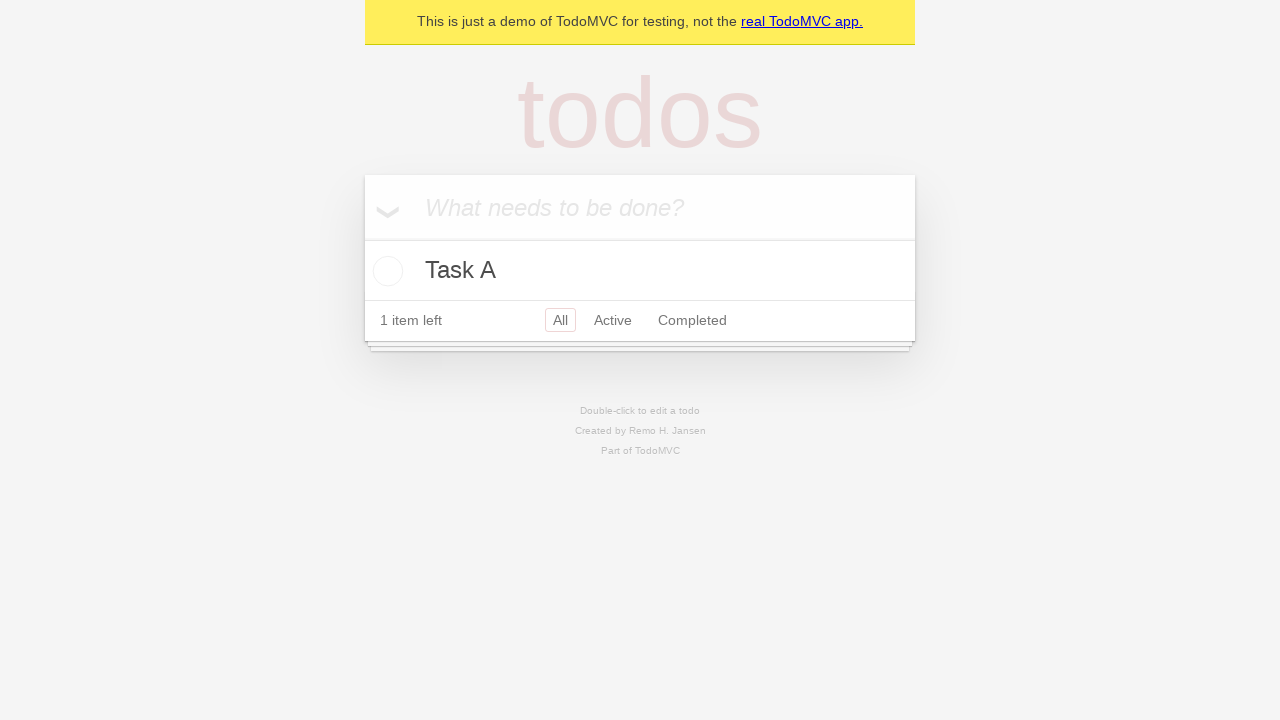

Filled todo input field with 'Task B' on input.new-todo
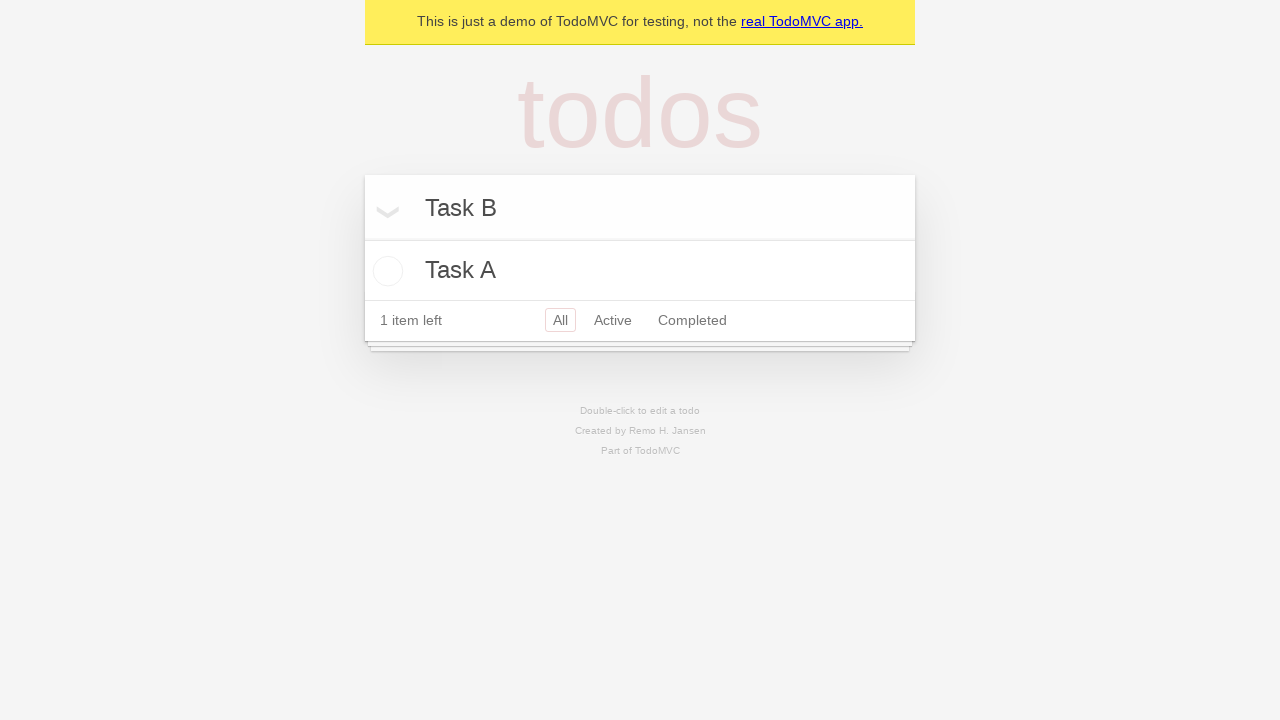

Pressed Enter to add 'Task B' to the list
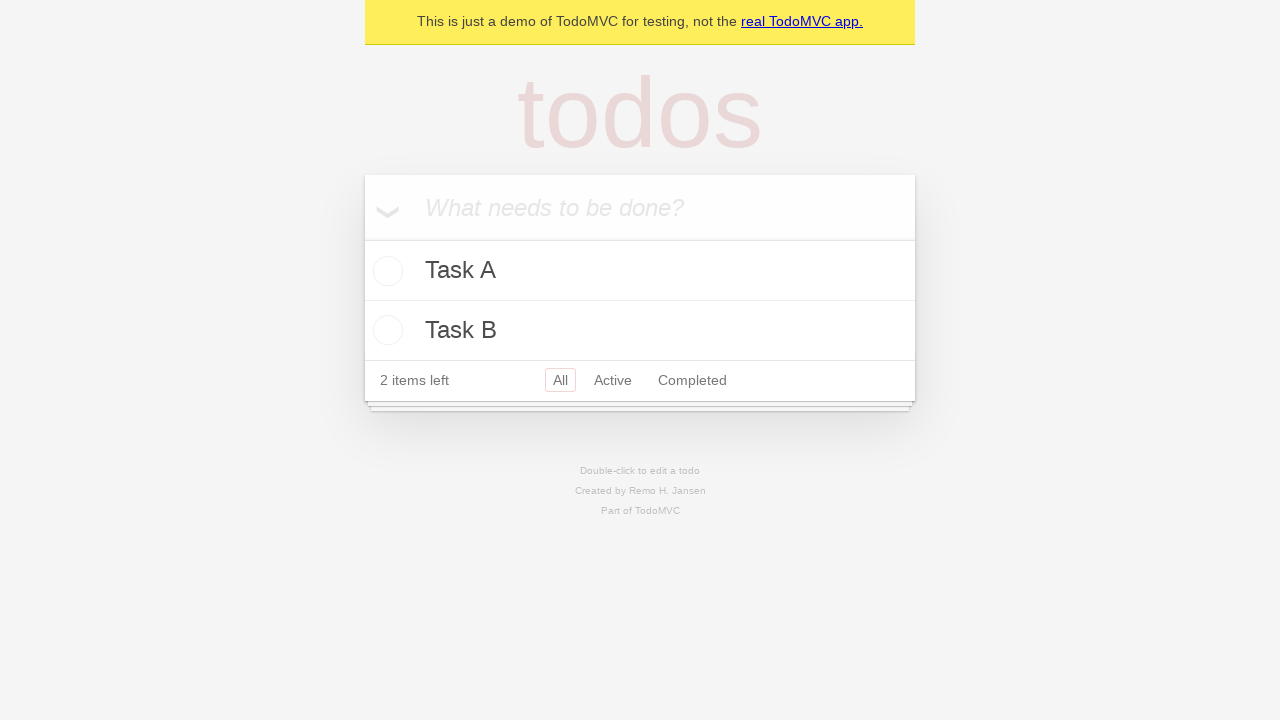

Filled todo input field with 'Task C' on input.new-todo
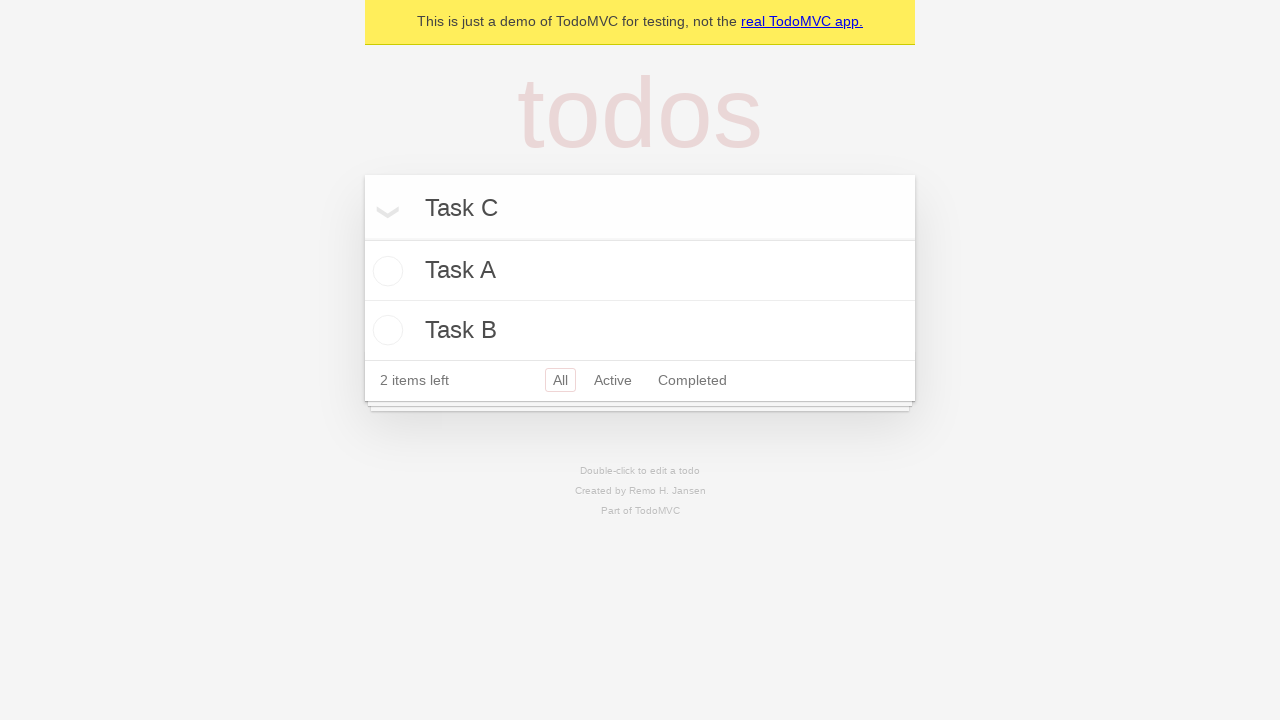

Pressed Enter to add 'Task C' to the list
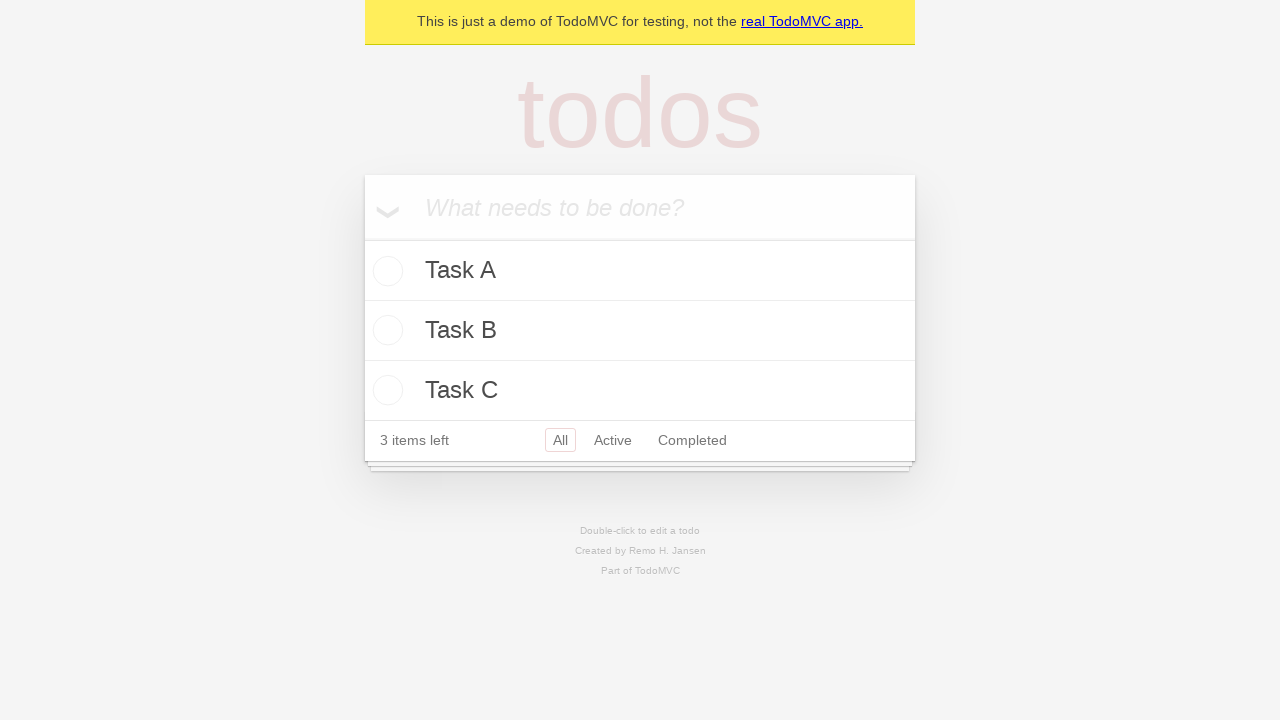

Waited for all three todo items to be visible in the list
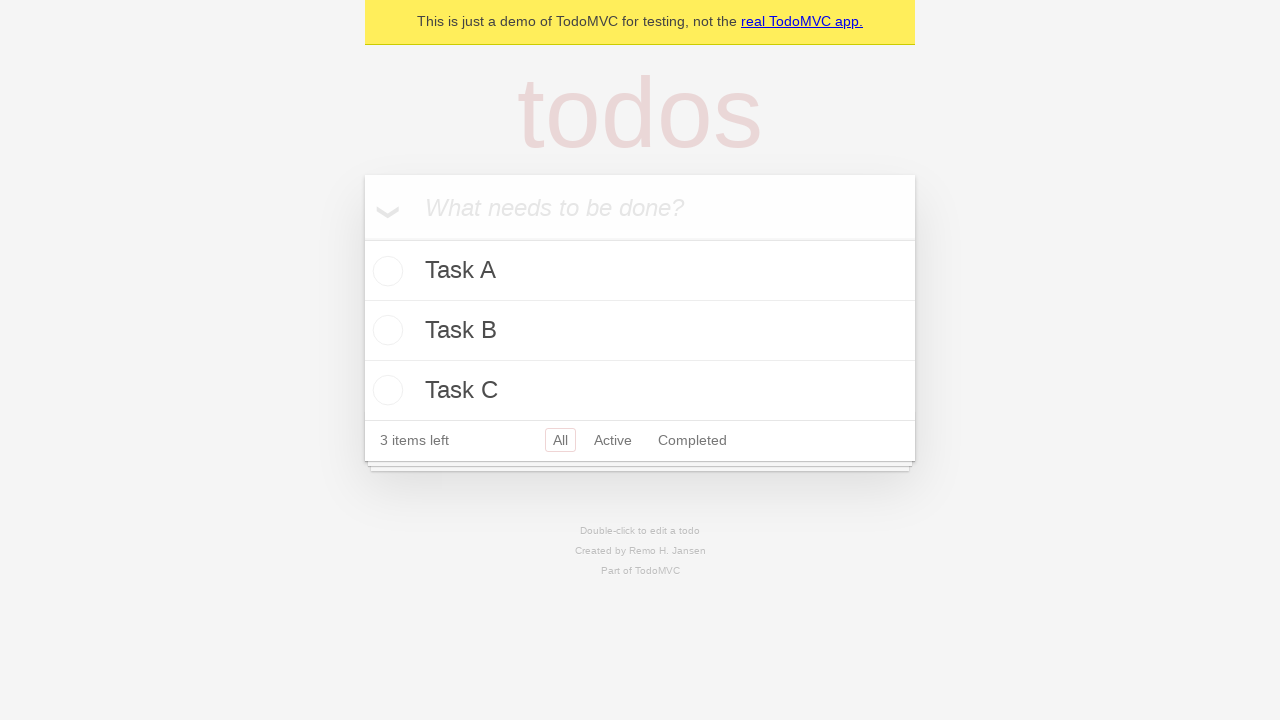

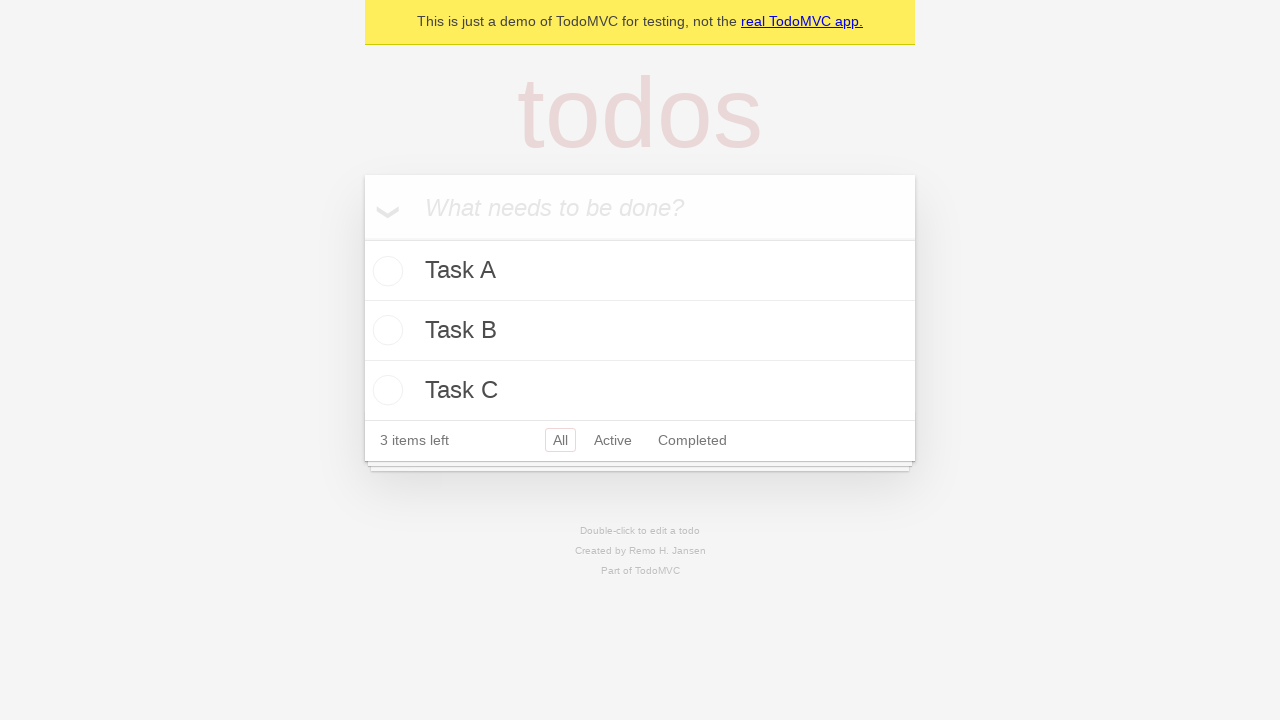